Tests navigation by clicking on menu items using contains/starts-with XPath and verifies the page title

Starting URL: https://bepantoan.vn/

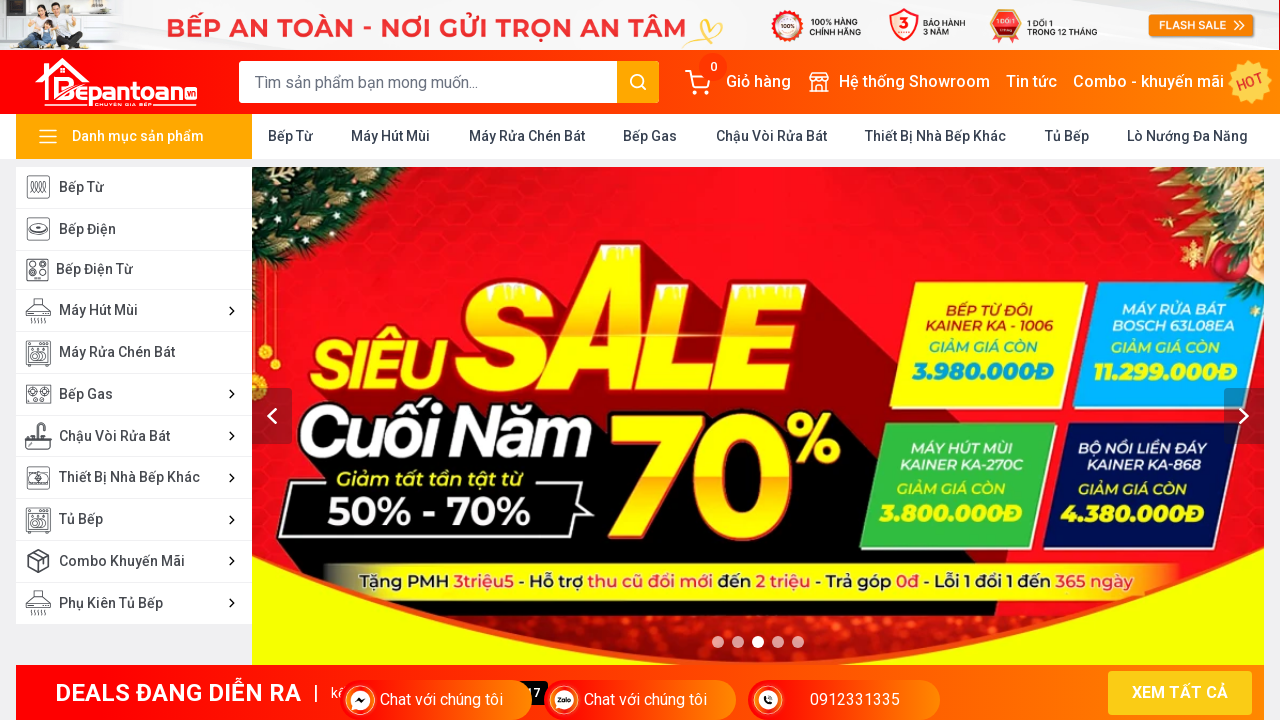

Clicked on 'Máy Hút Mùi' or 'Máy Rửa Chén Bát' menu item using OR condition at (391, 136) on xpath=//a[text()=' Máy Hút Mùi ' or text()=' Máy Rửa Chén Bát ']
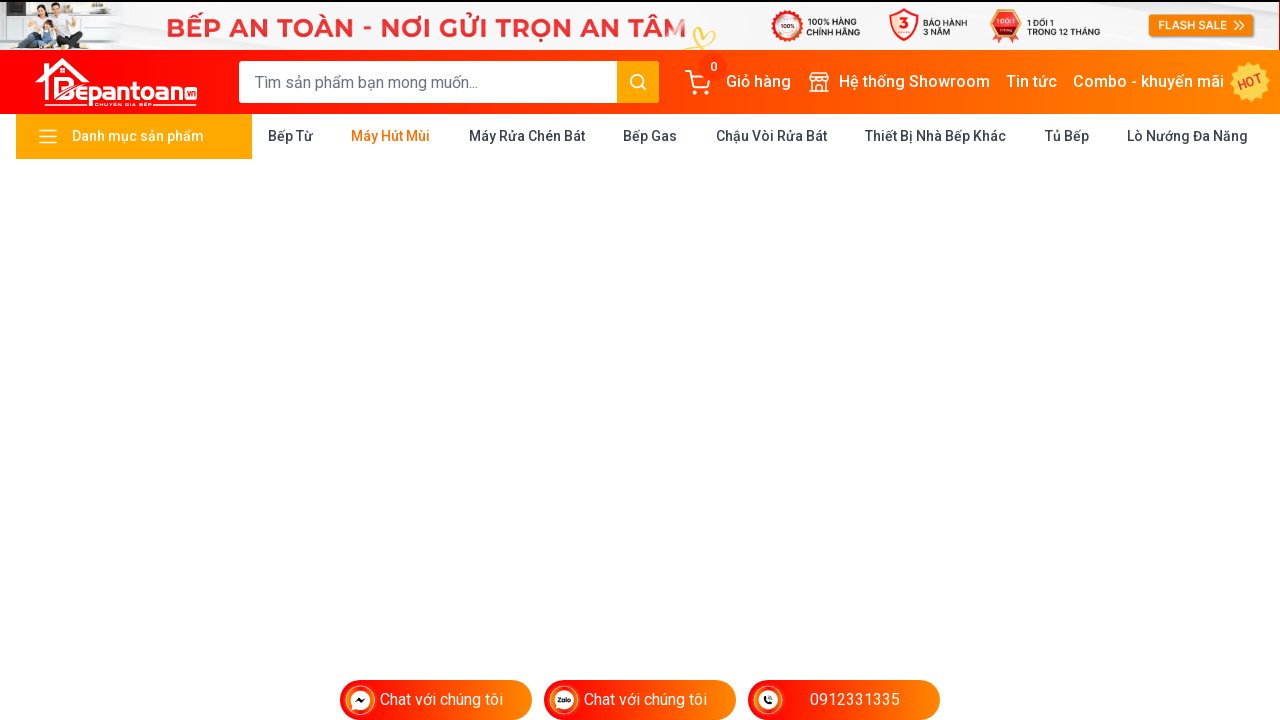

Waited for page to load (networkidle)
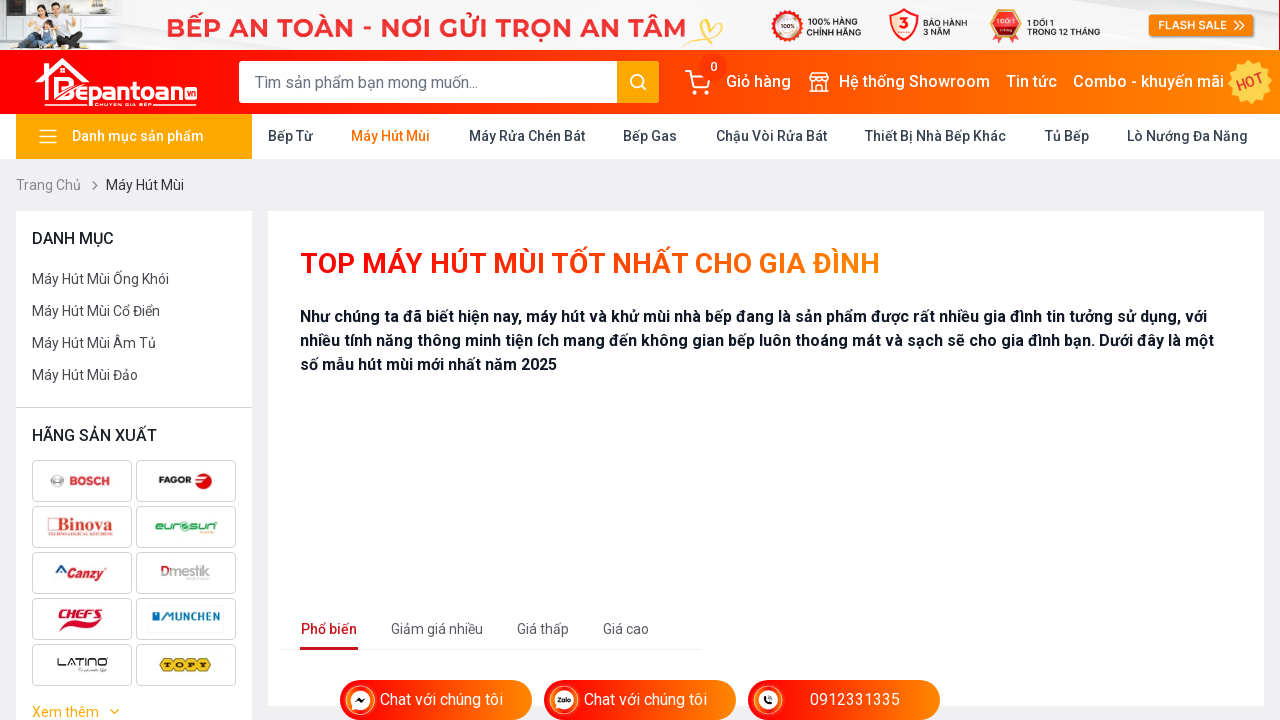

Verified page title element with title-gradient class is present
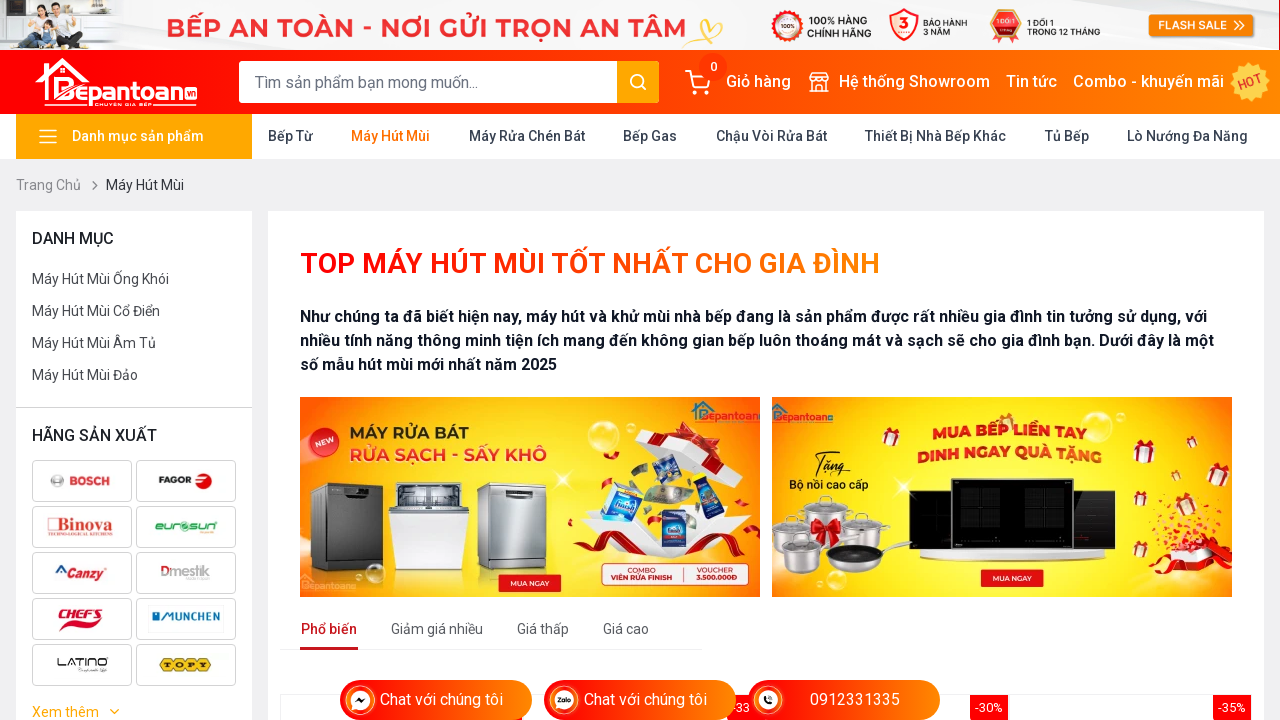

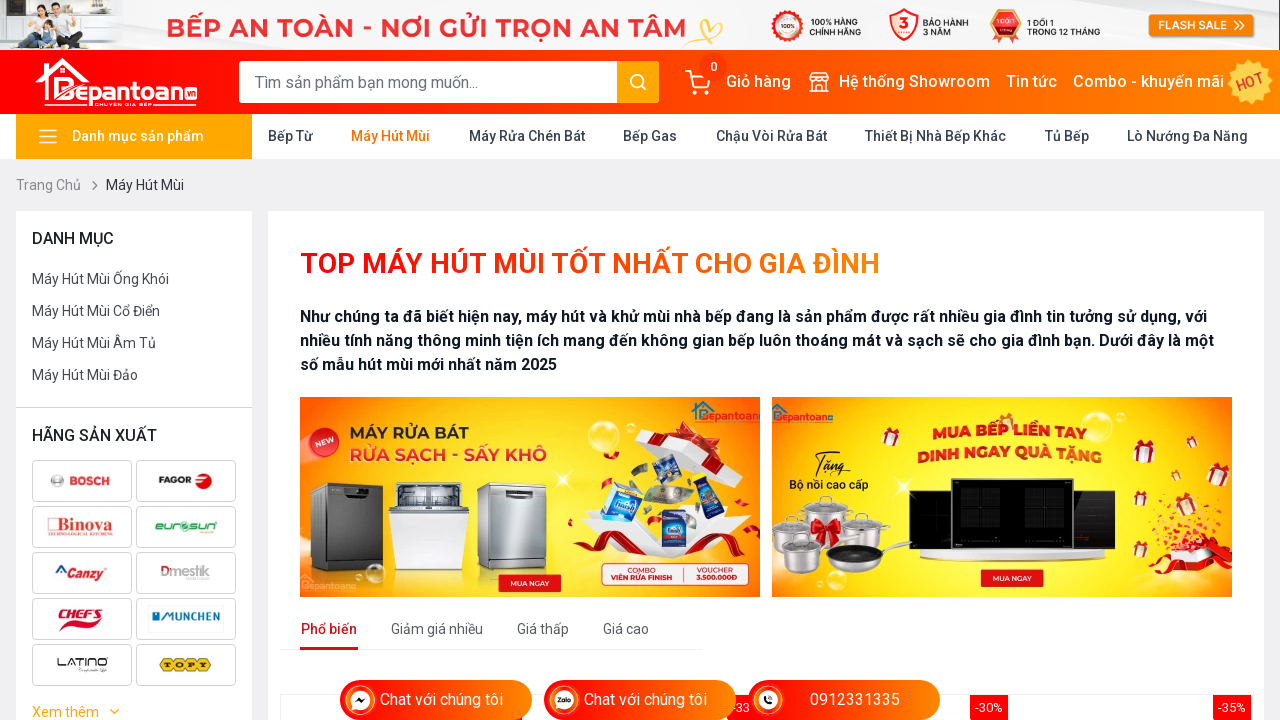